Tests waiting for loading bar to become invisible before verifying Hello World text

Starting URL: https://the-internet.herokuapp.com/dynamic_loading/2

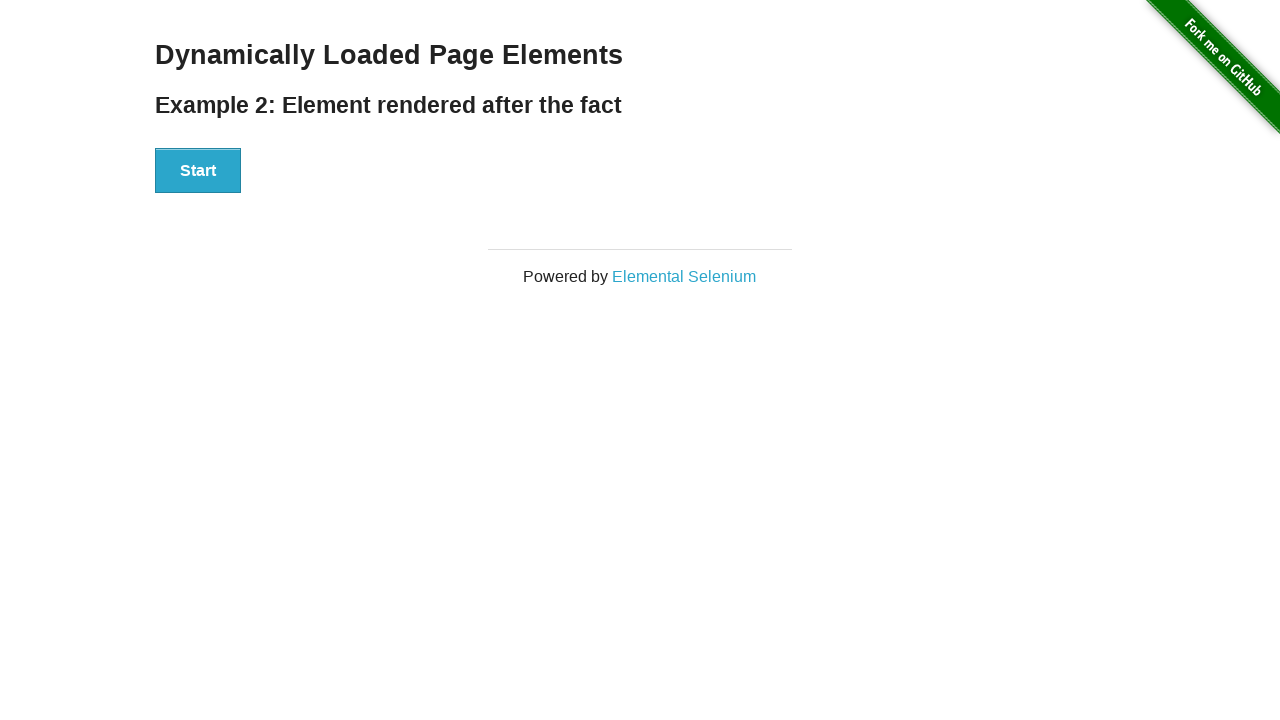

Clicked the Start button at (198, 171) on xpath=//button[text()='Start']
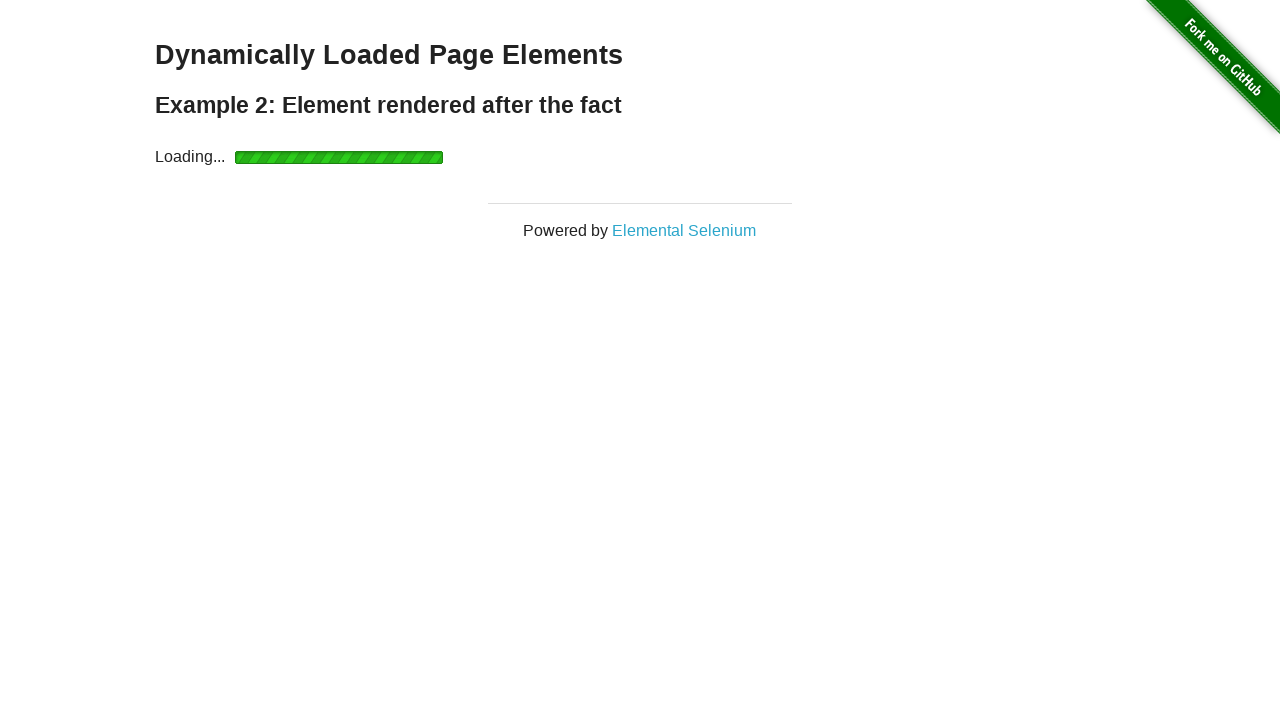

Loading bar became invisible
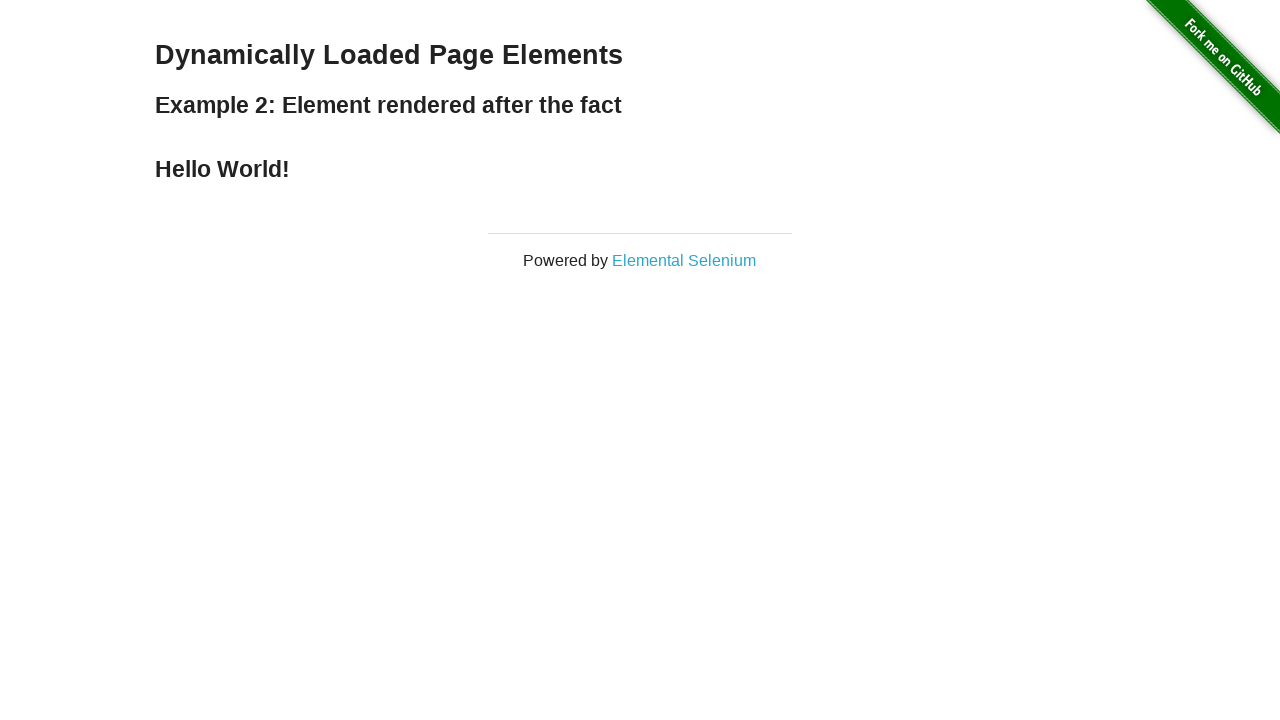

Hello World text is now visible
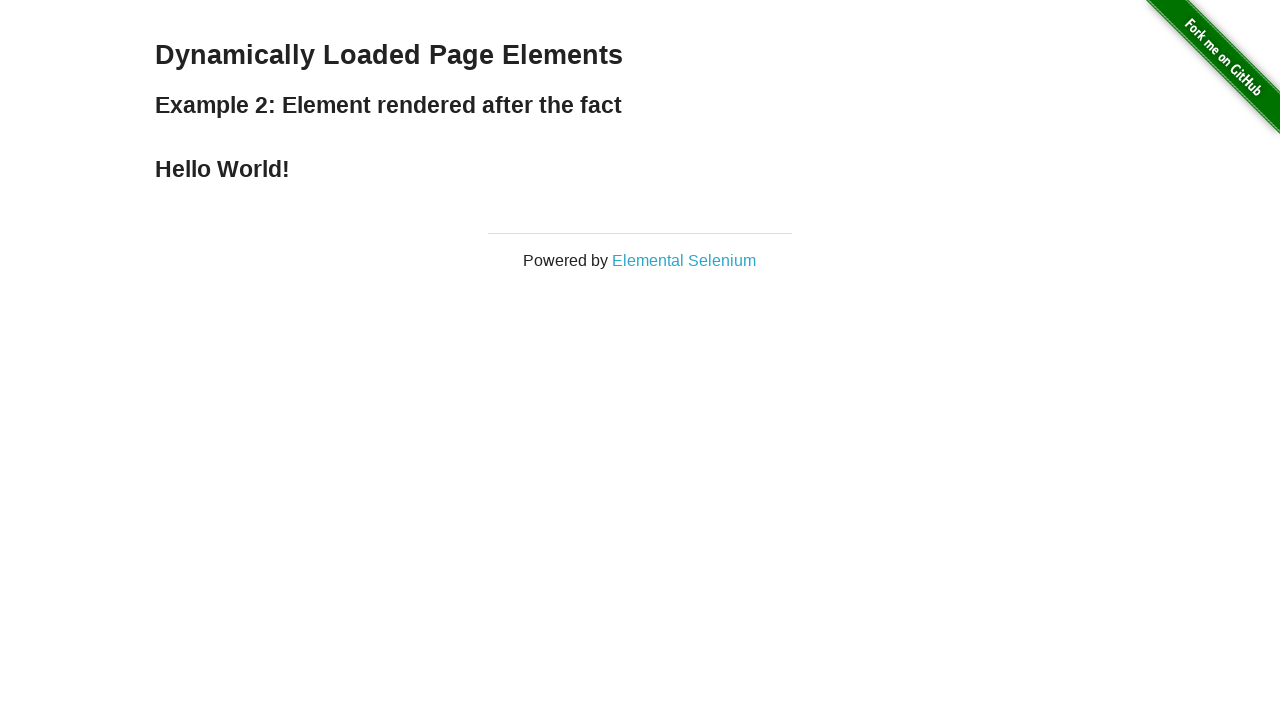

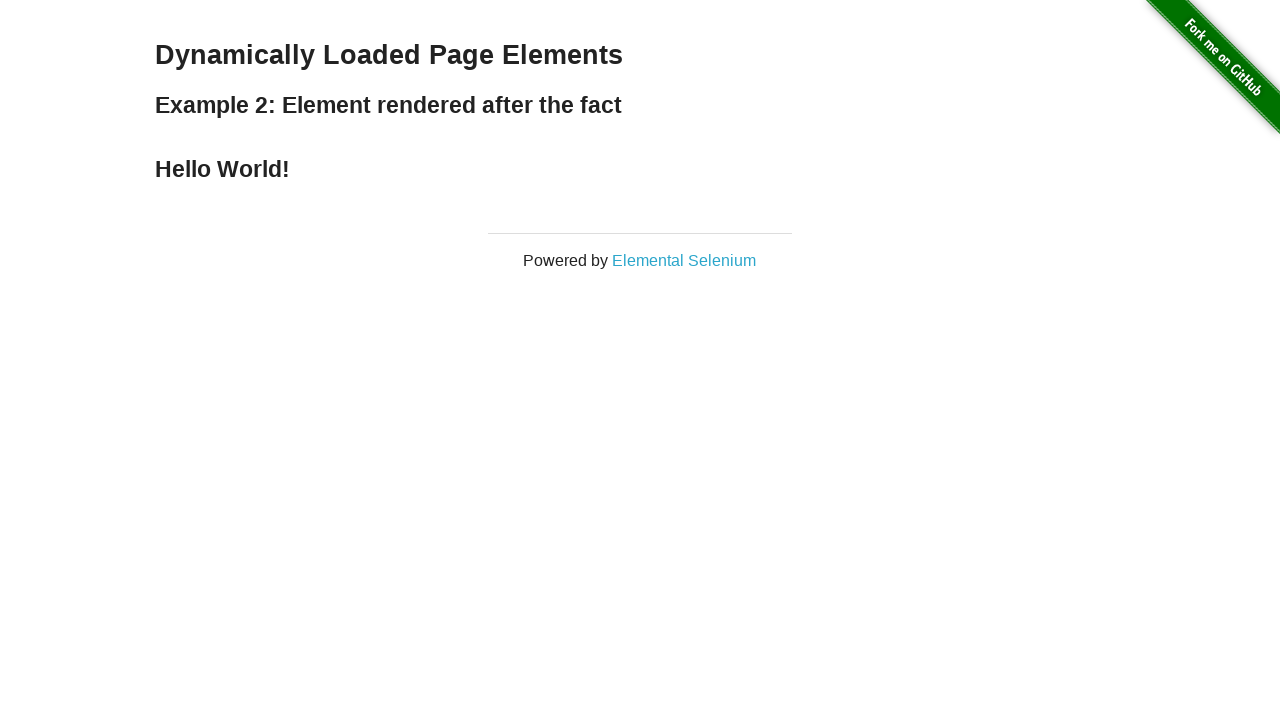